Tests multi-select dropdown functionality by selecting and deselecting options using different methods (visible text, index, and value)

Starting URL: https://training-support.net/webelements/selects

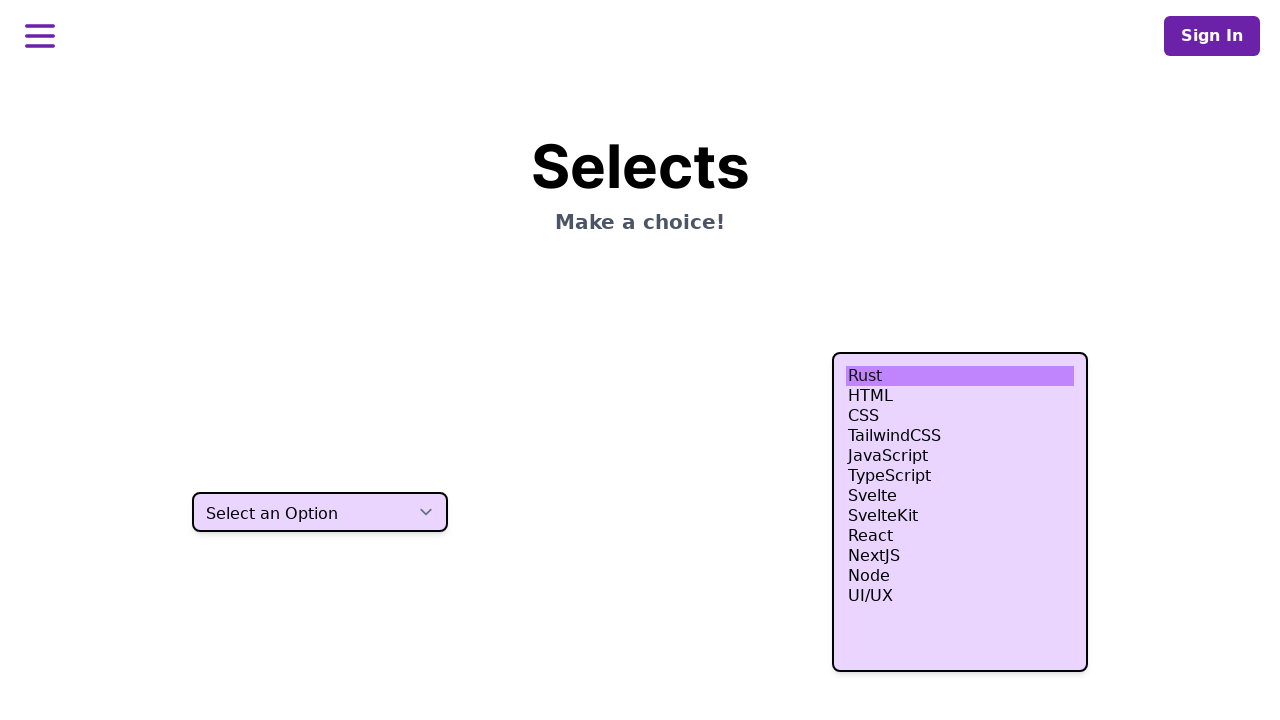

Located multi-select dropdown element
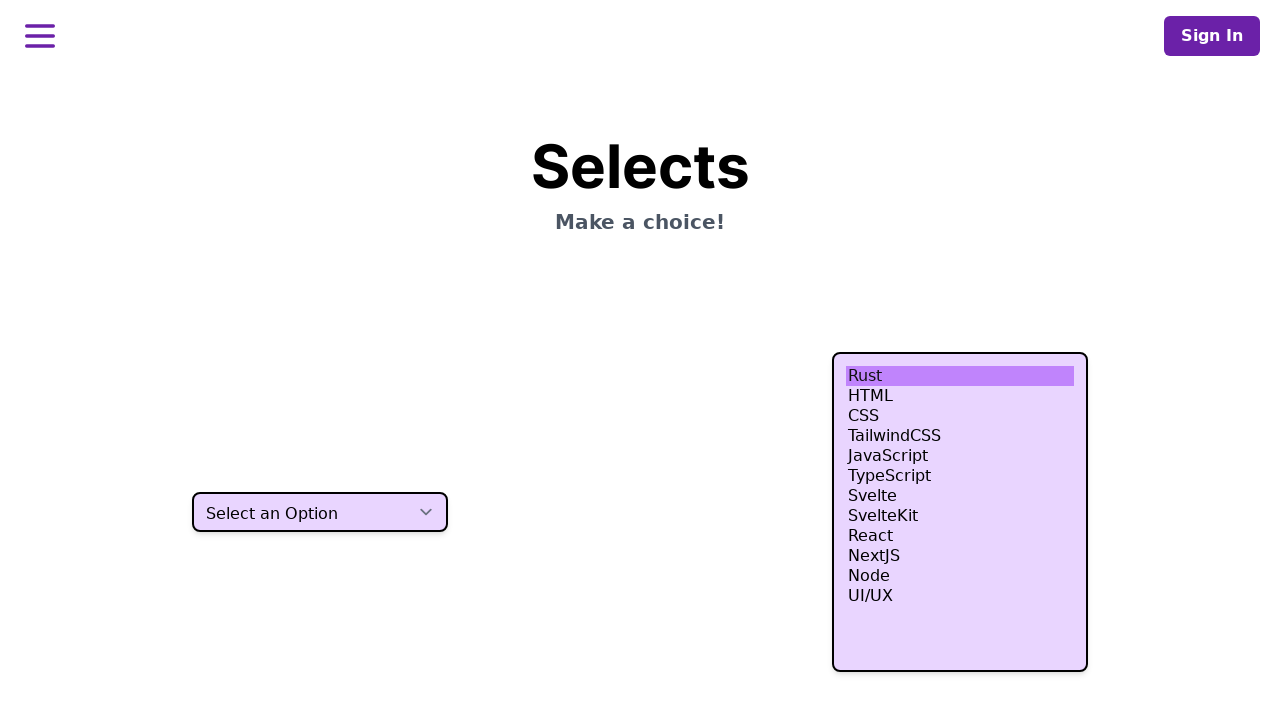

Selected 'HTML' option using visible text on select.h-80
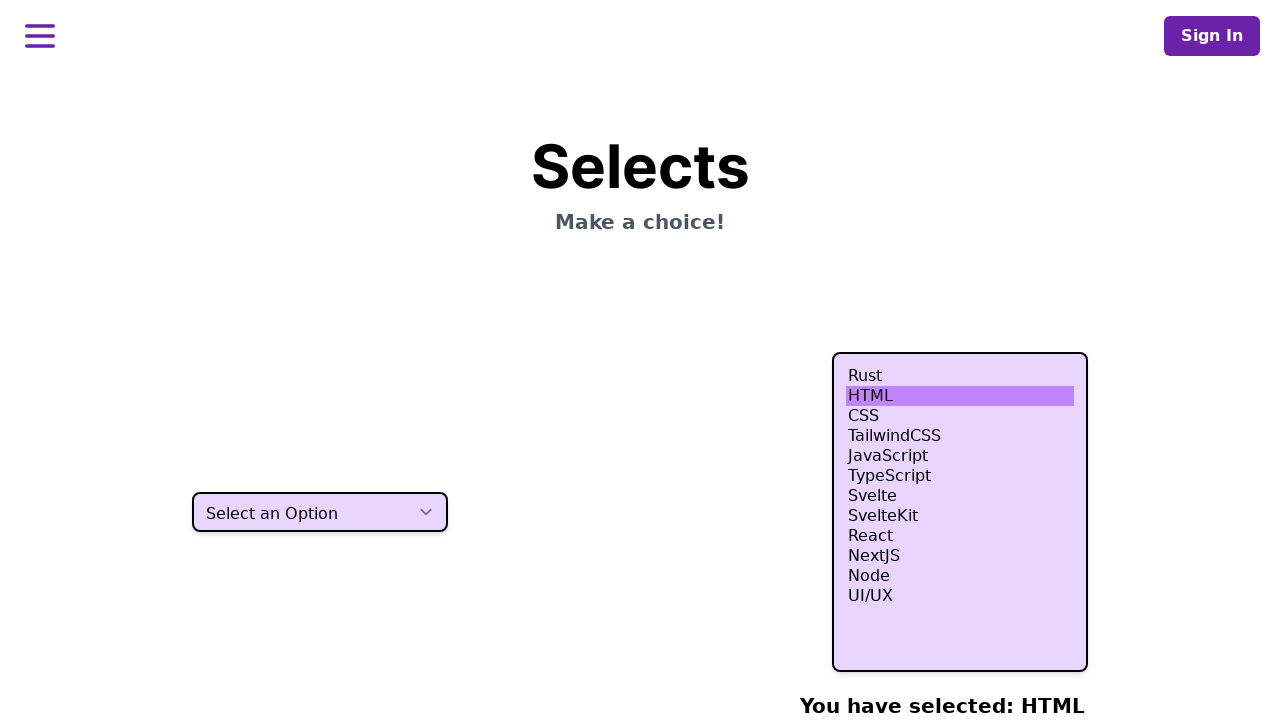

Selected 4th, 5th, and 6th options by index (3, 4, 5) on select.h-80
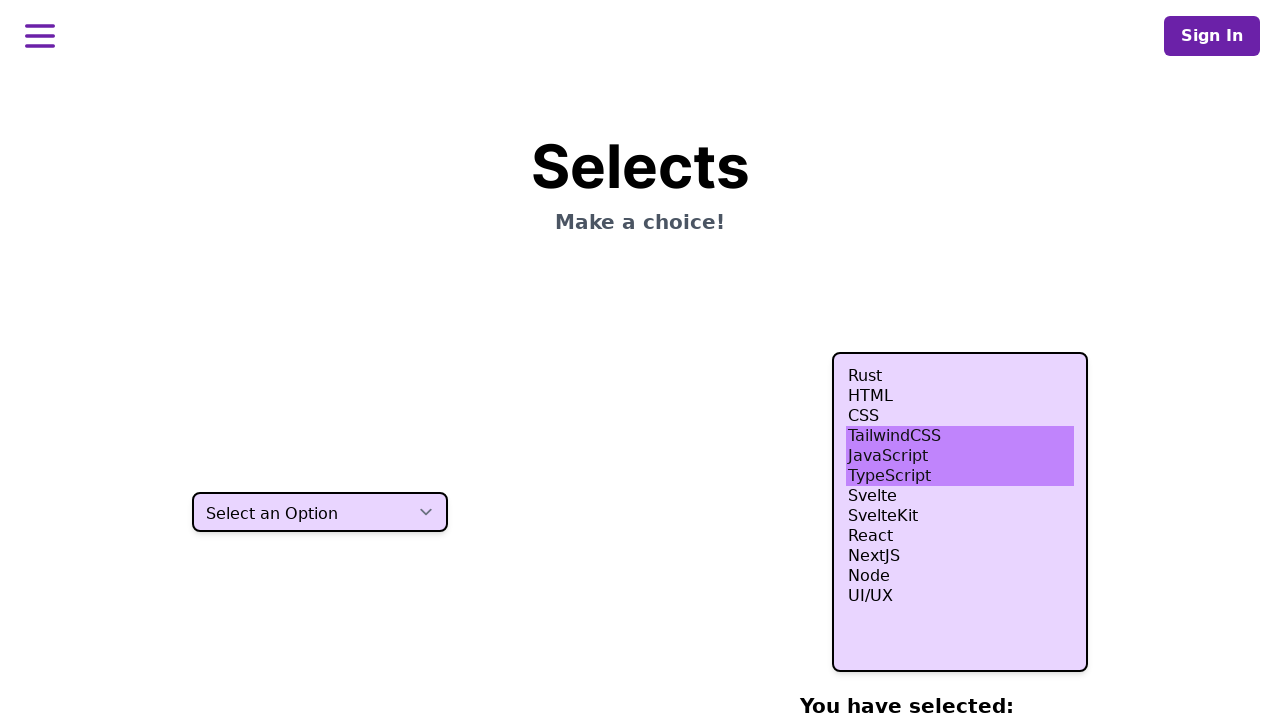

Selected 'Node' option using value attribute 'nodejs' on select.h-80
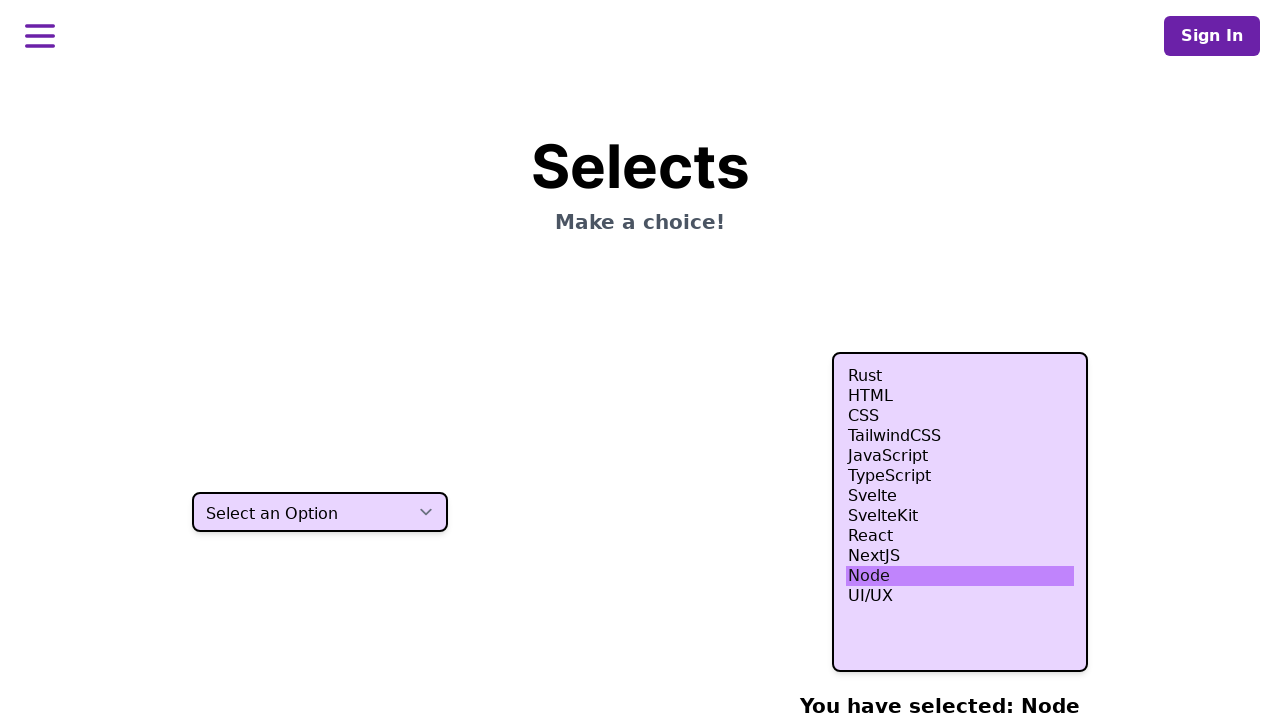

Retrieved all currently selected option values
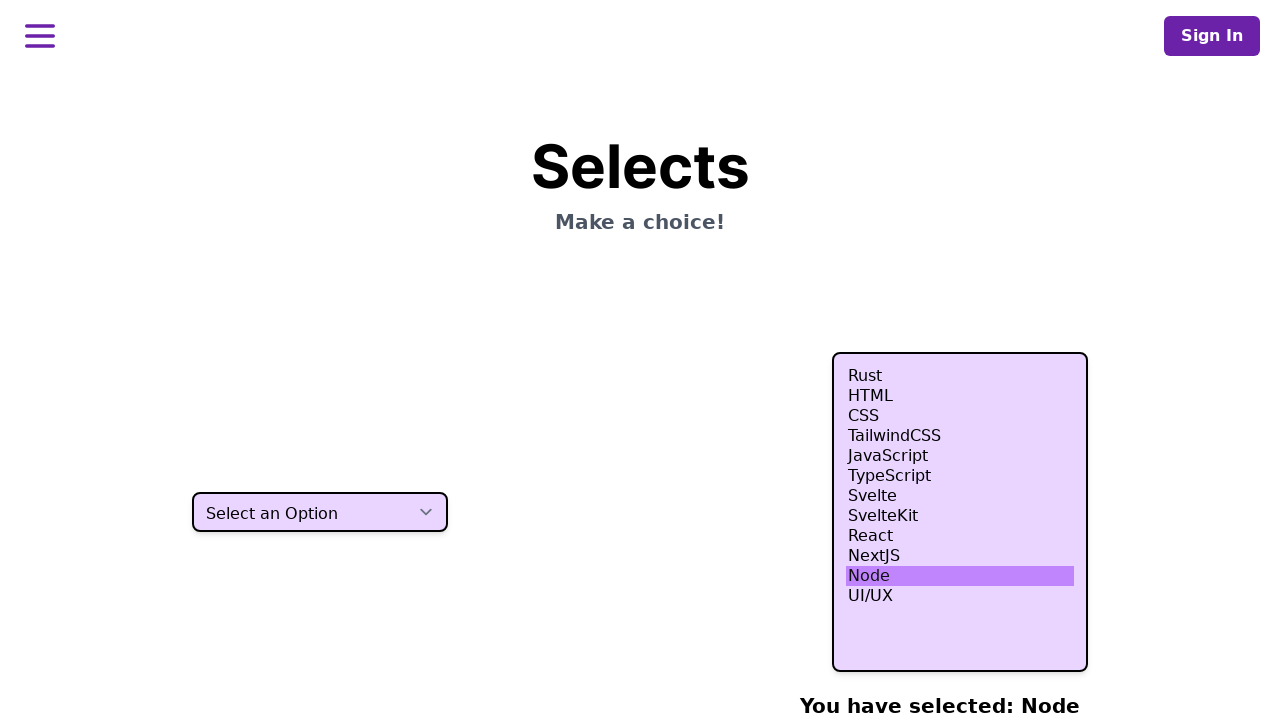

Filtered out the 5th option (index 4) from selected values
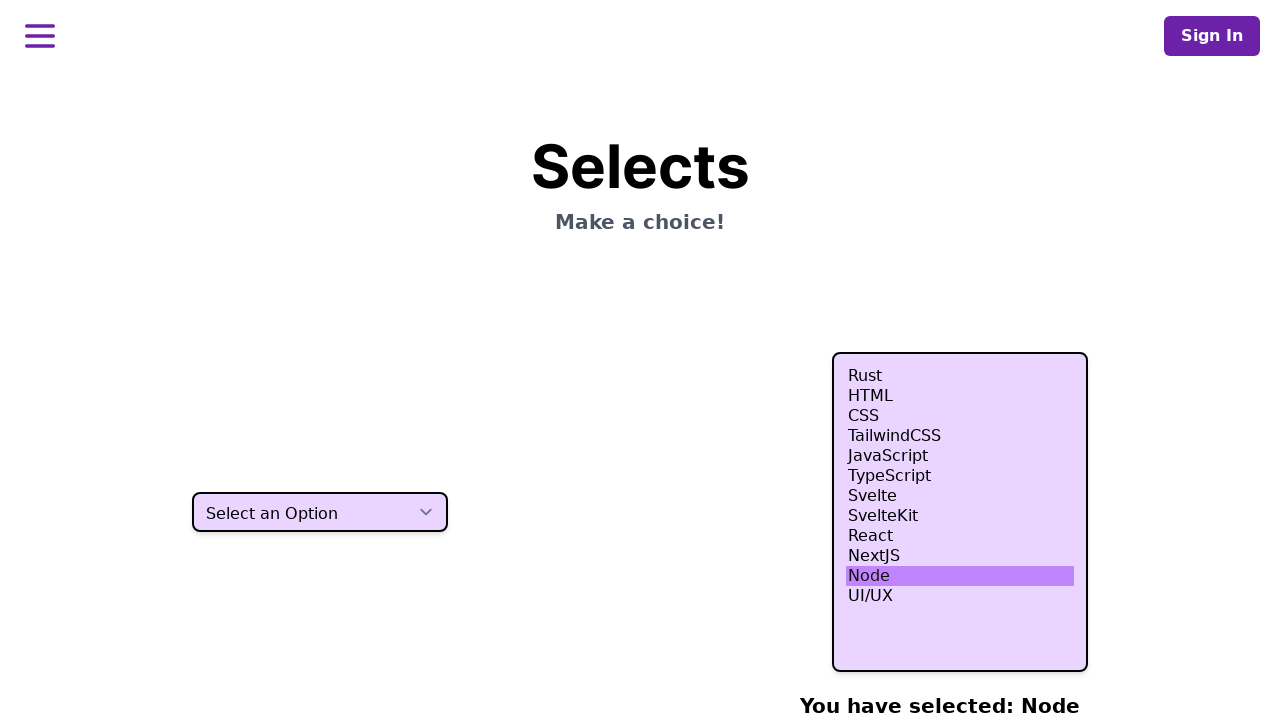

Deselected the 5th option by re-selecting only the filtered values on select.h-80
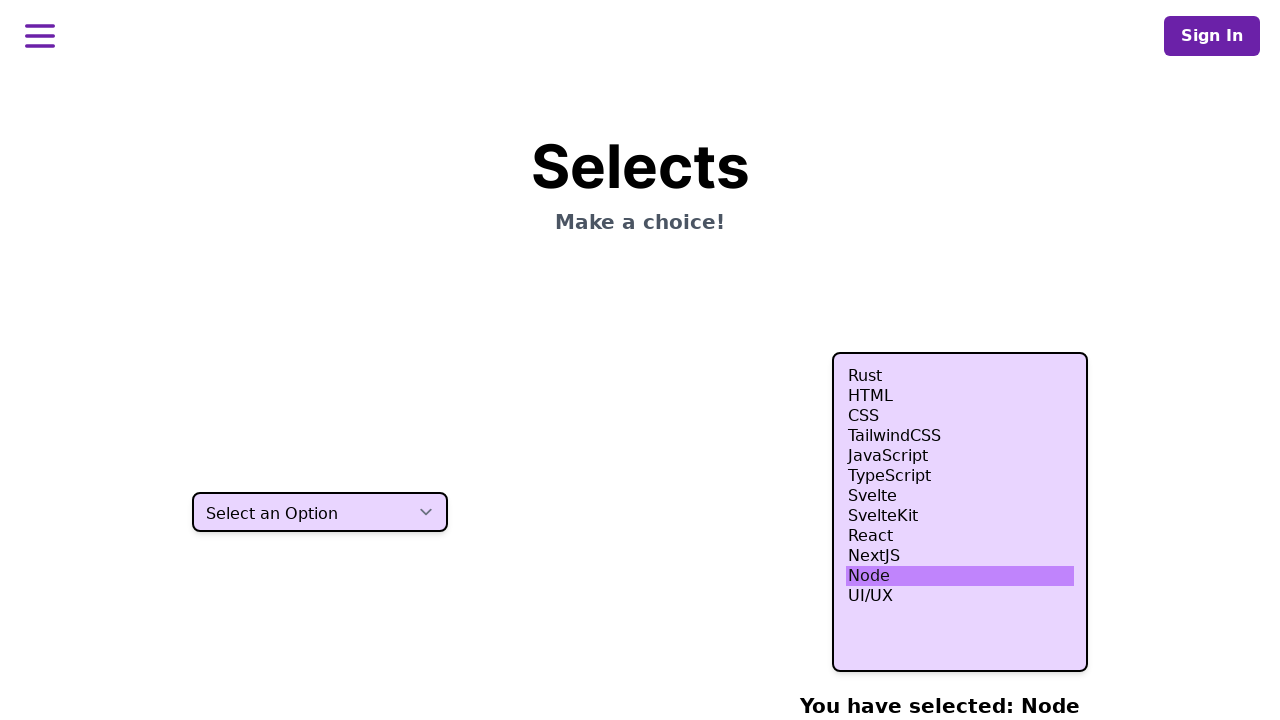

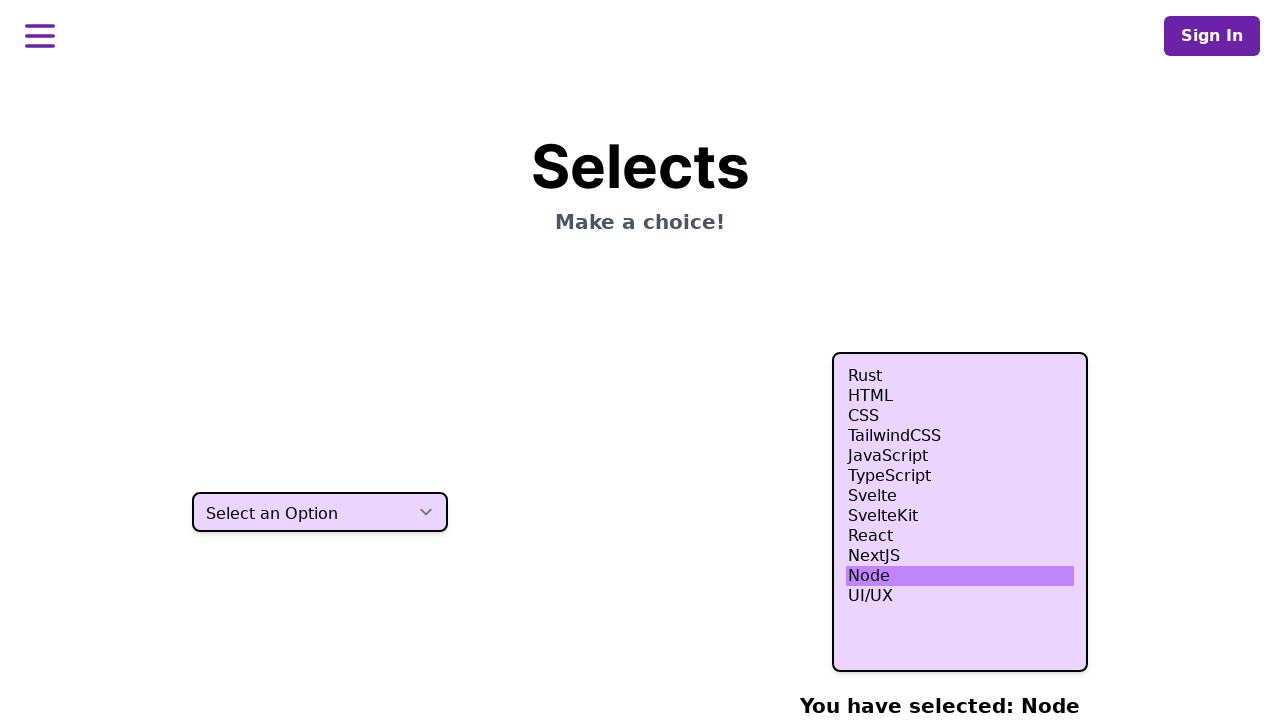